Navigates to the RedBus homepage and waits for the page to load. This is a basic page load test.

Starting URL: https://www.redbus.in/

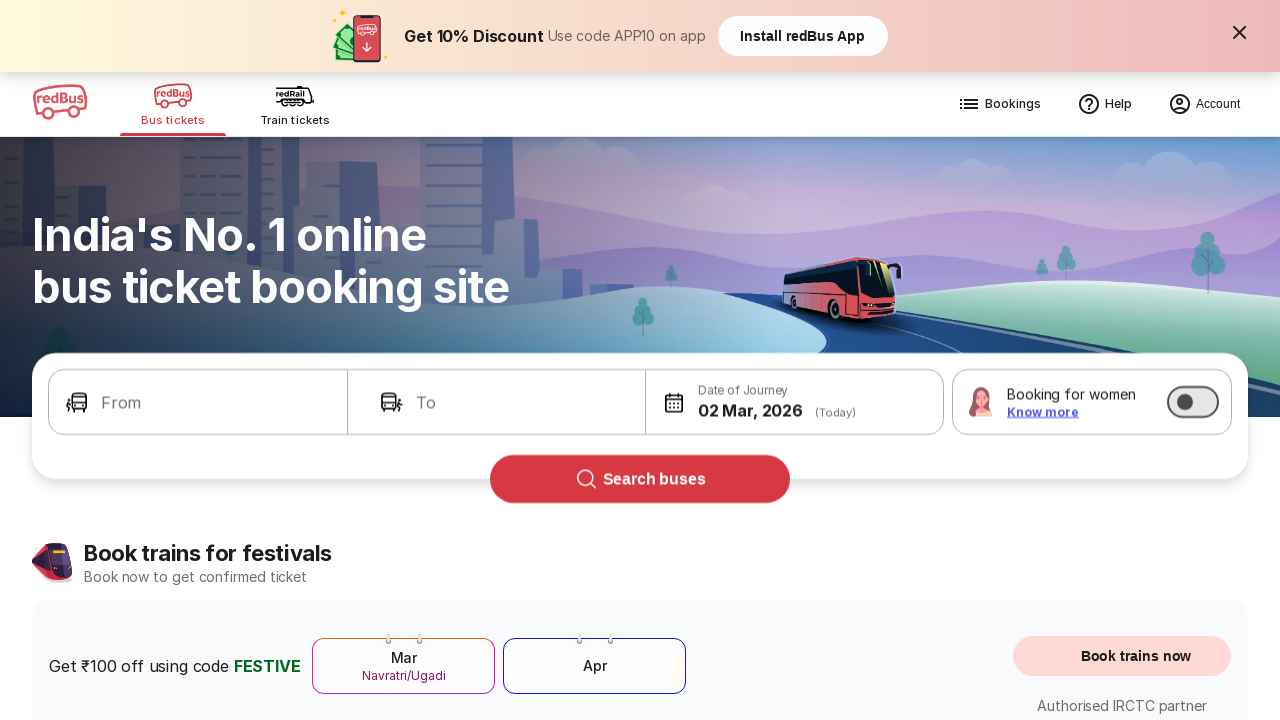

Waited for DOM content to load on RedBus homepage
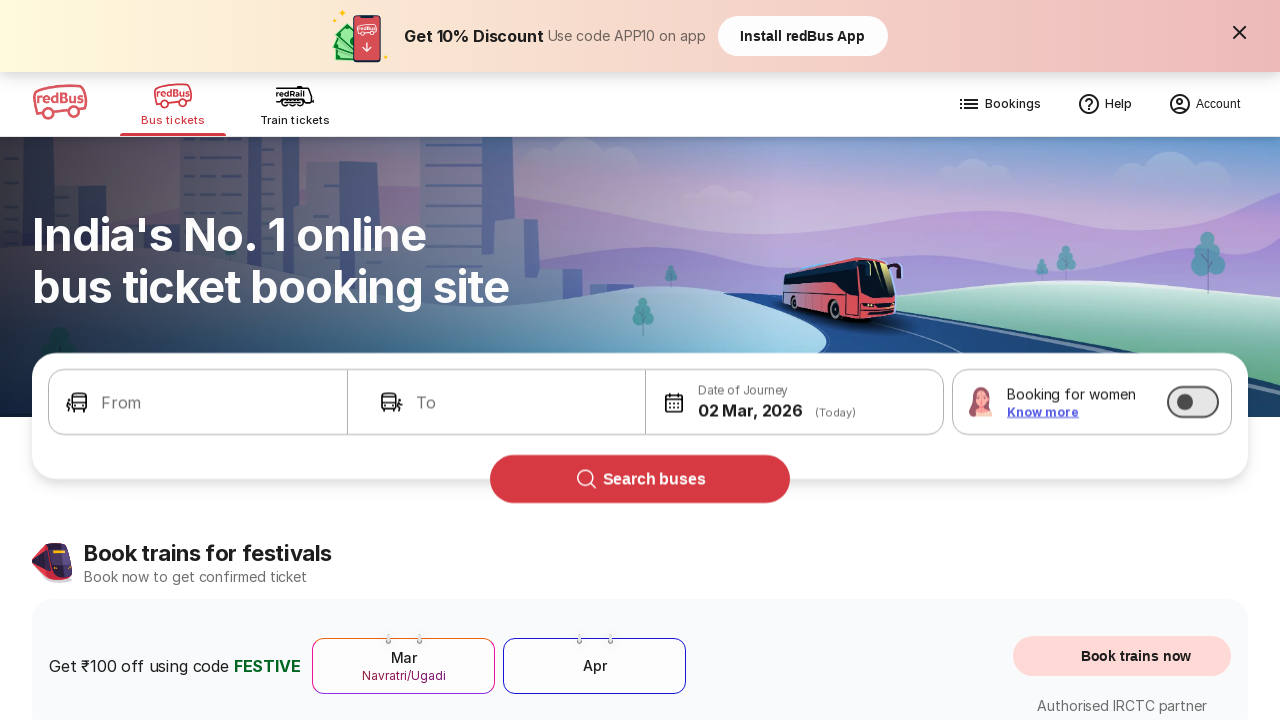

Verified body element is visible - page fully loaded
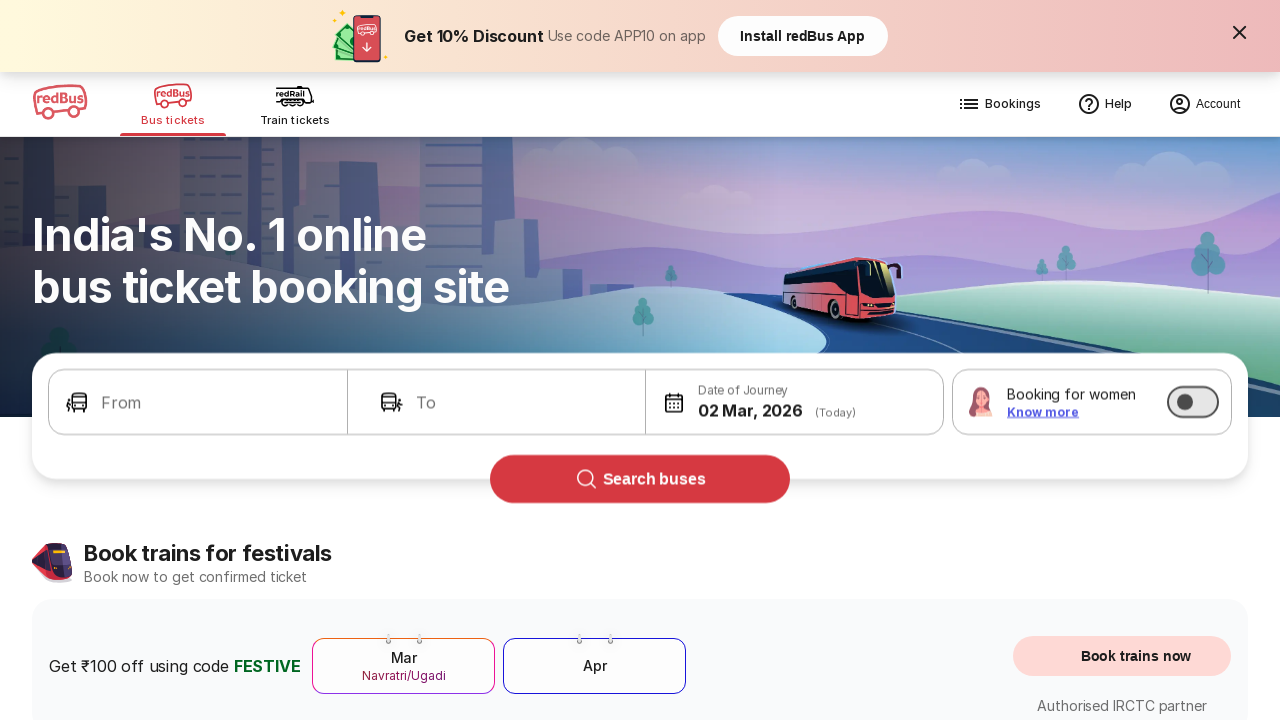

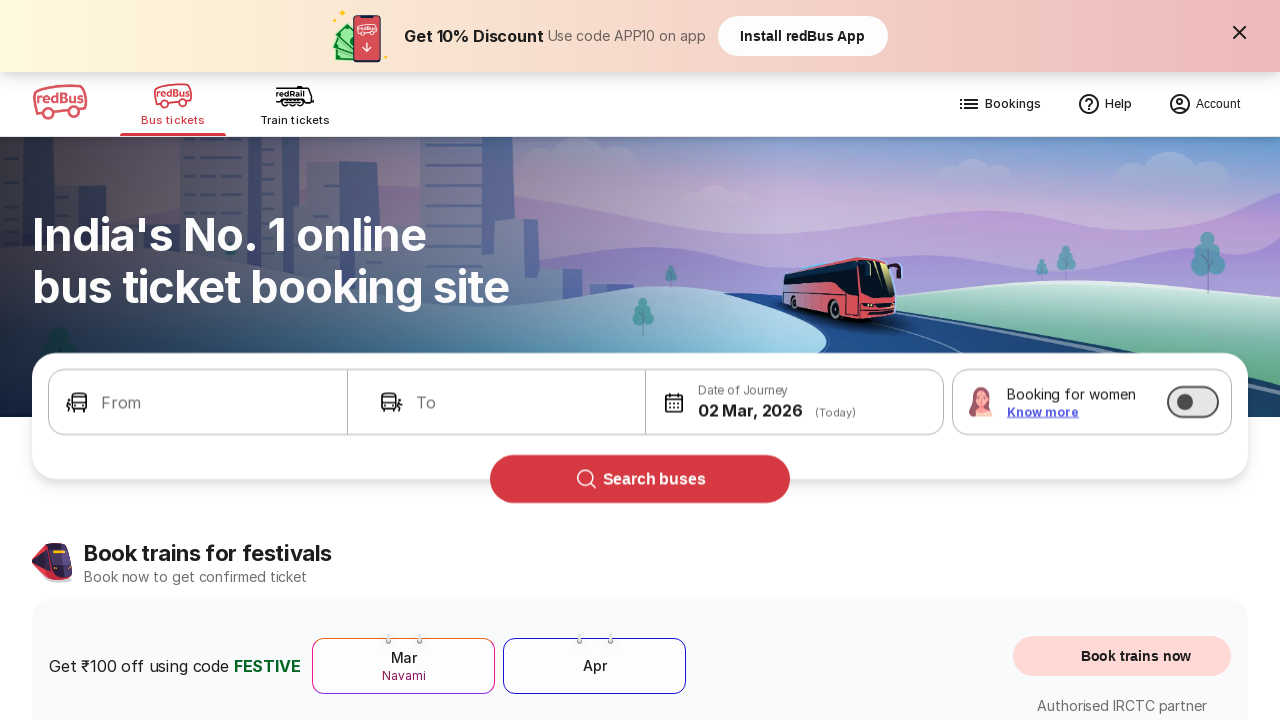